Tests radio button functionality by selecting the Impressive option and verifying the result message

Starting URL: https://demoqa.com/radio-button

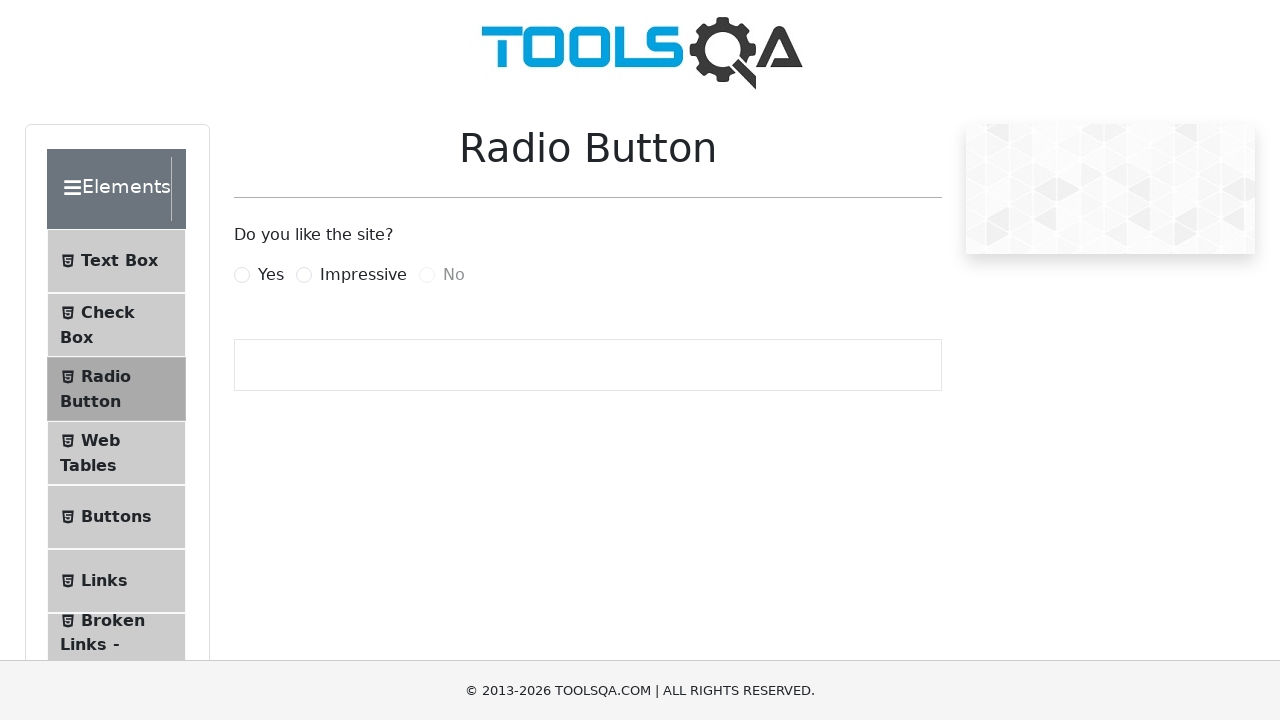

Navigated to radio button test page
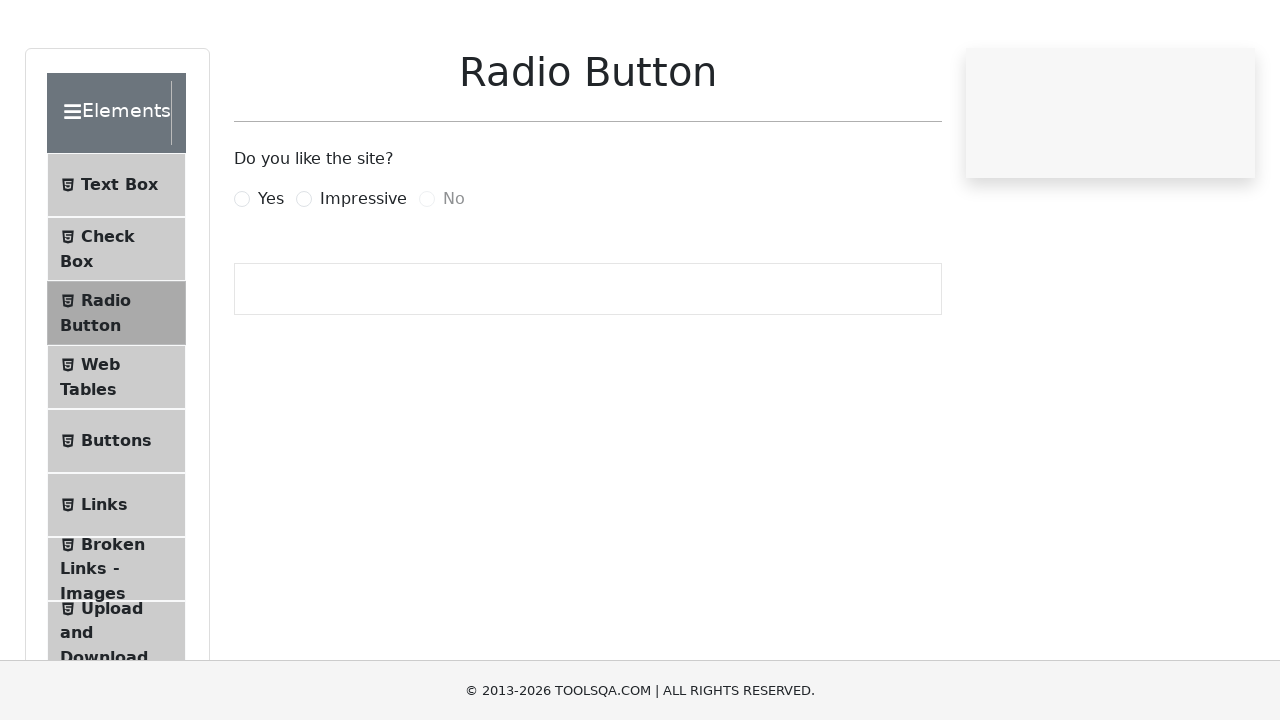

Clicked the Impressive radio button label at (363, 275) on label[for='impressiveRadio']
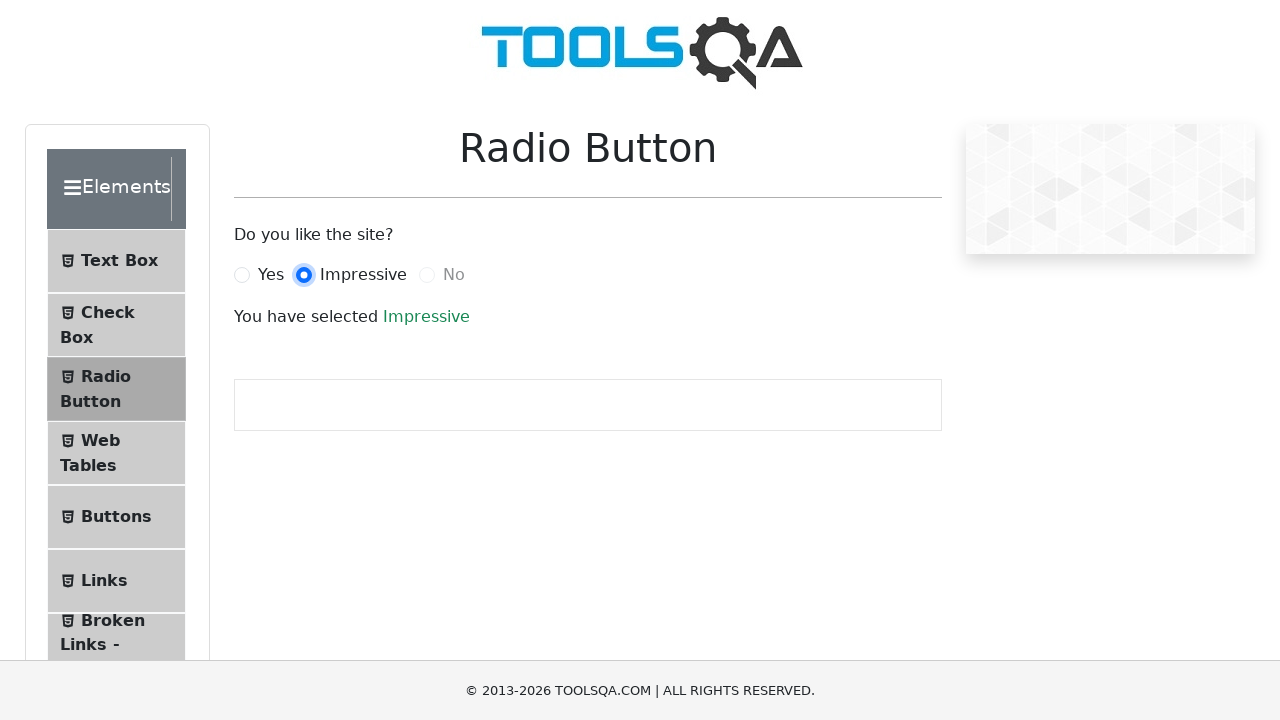

Verified that 'You have selected Impressive' message appeared
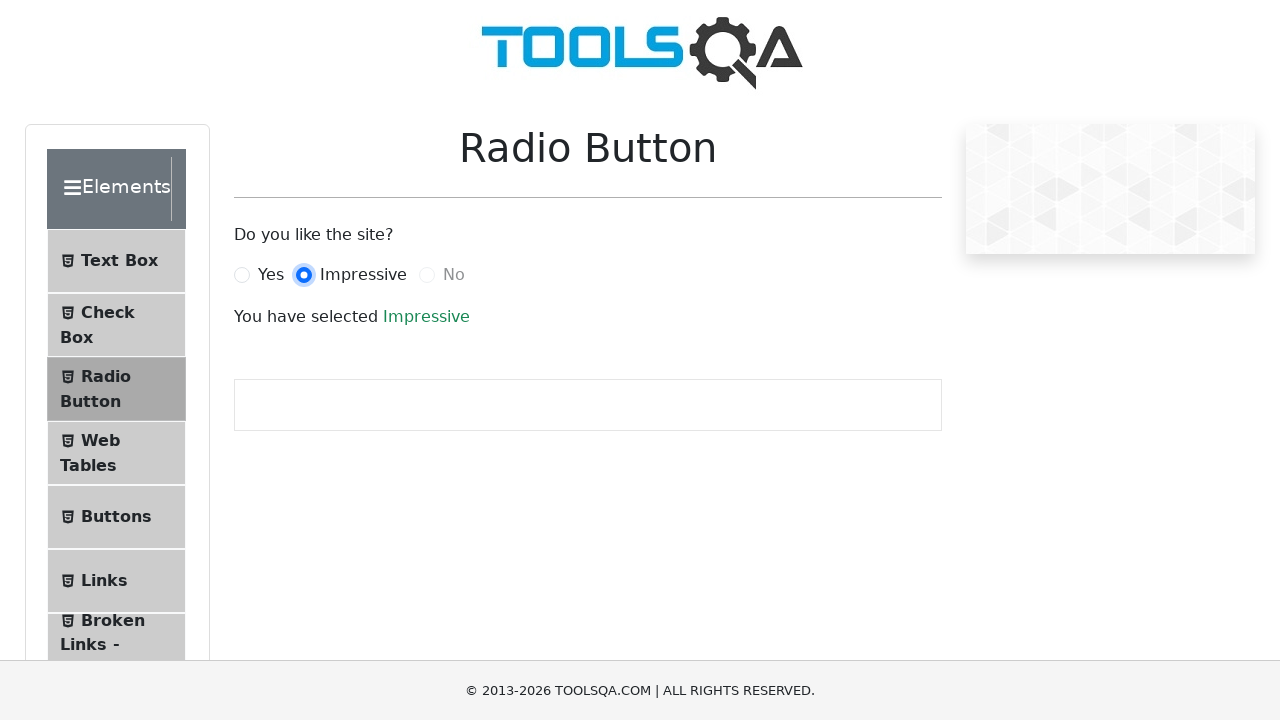

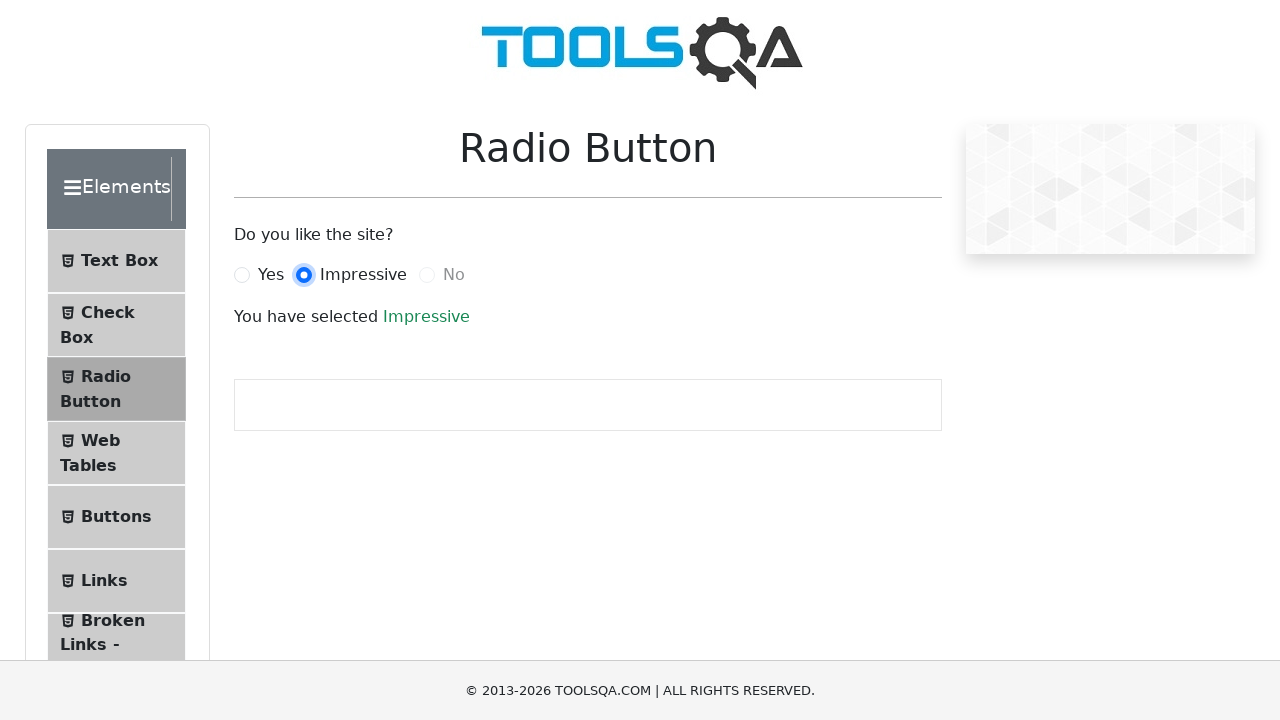